Tests alert handling by clicking a button to trigger an alert and verifying its text content using soft assertion

Starting URL: https://letcode.in/alert

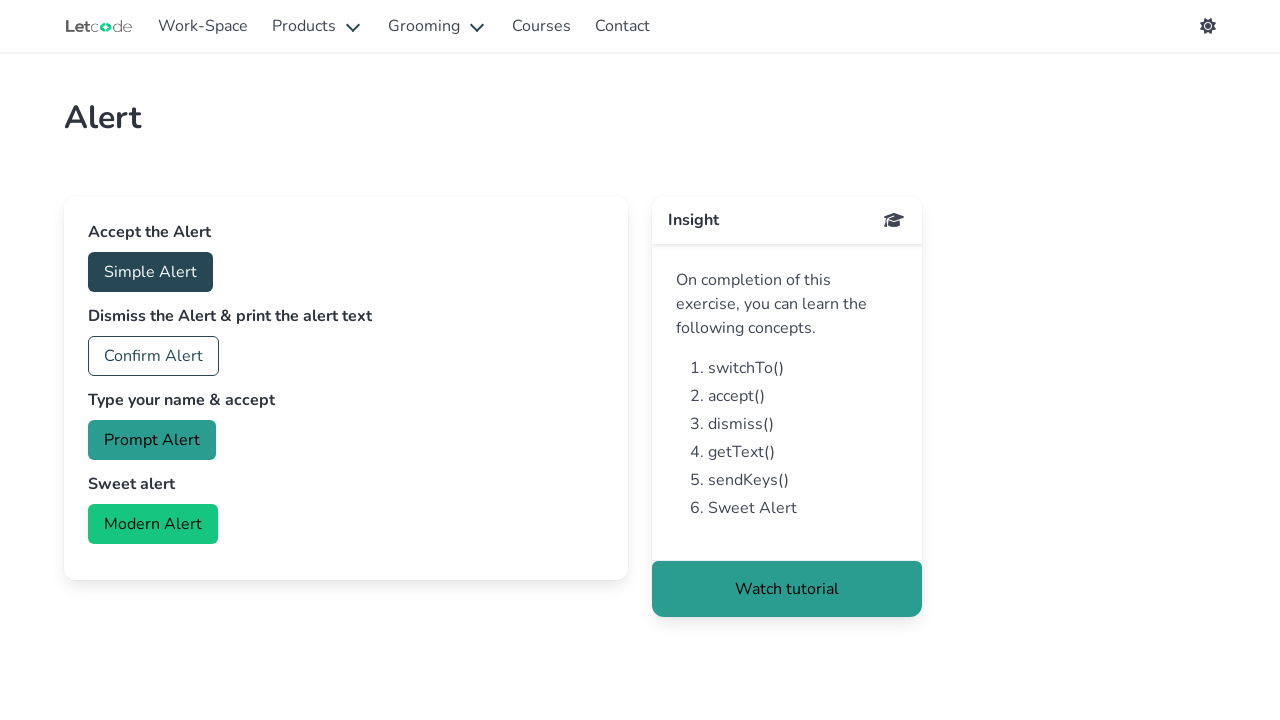

Navigated to alert handling test page
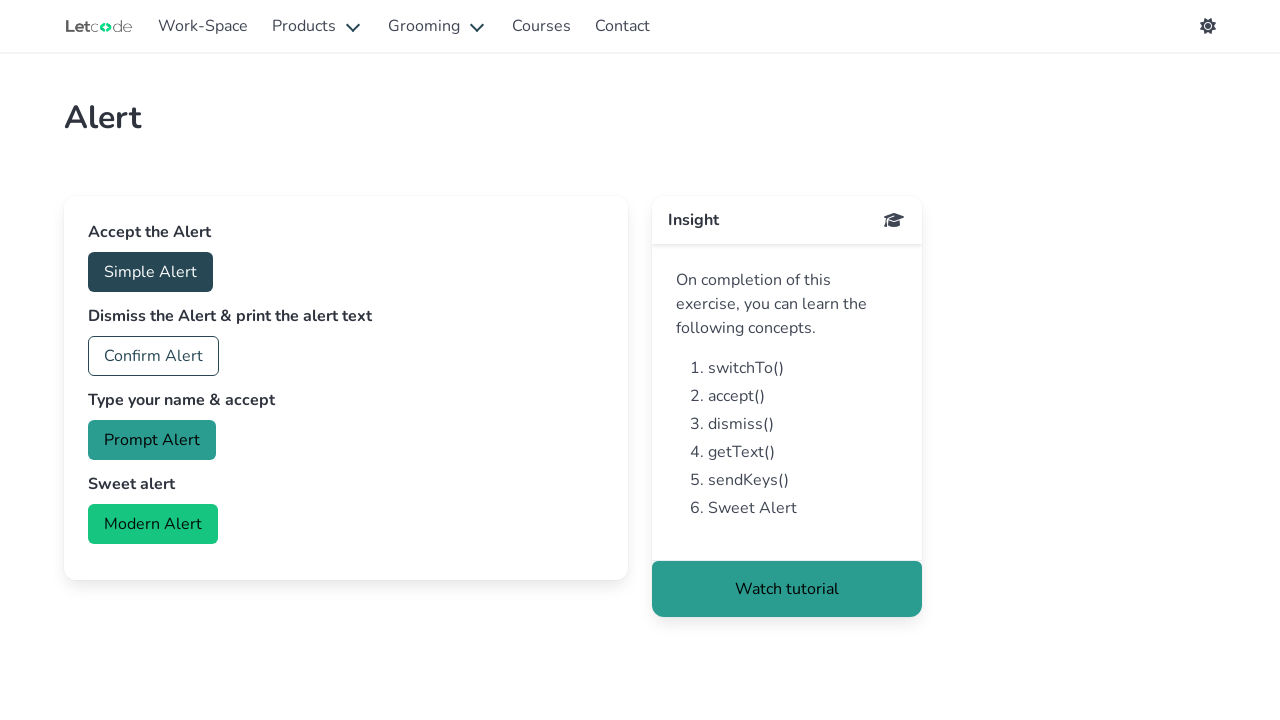

Clicked accept button to trigger alert at (150, 272) on #accept
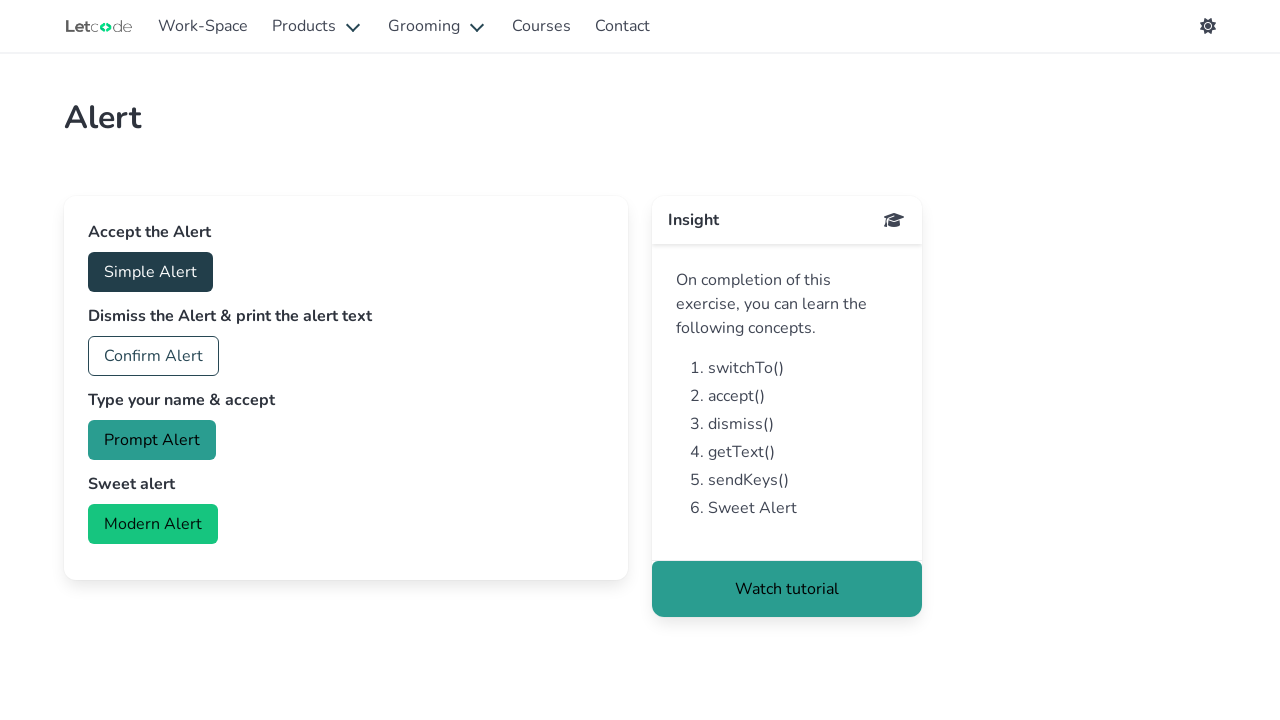

Registered dialog event handler
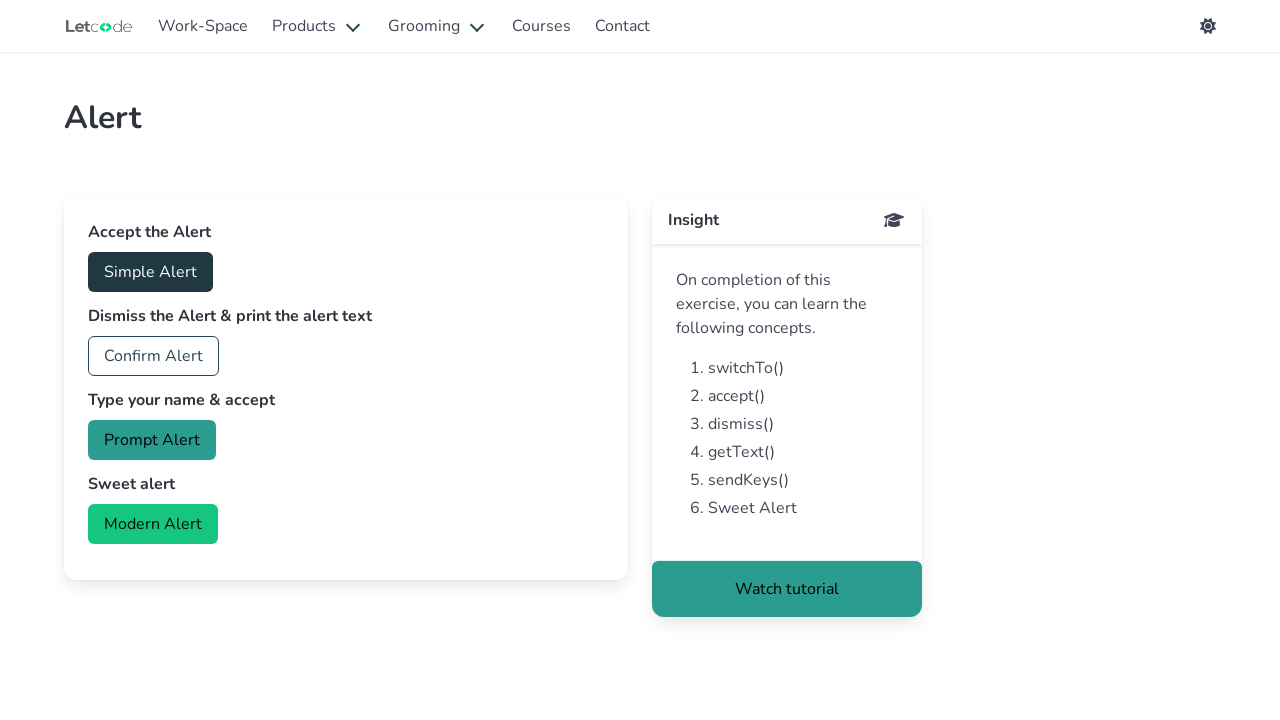

Clicked accept button to trigger alert dialog at (150, 272) on #accept
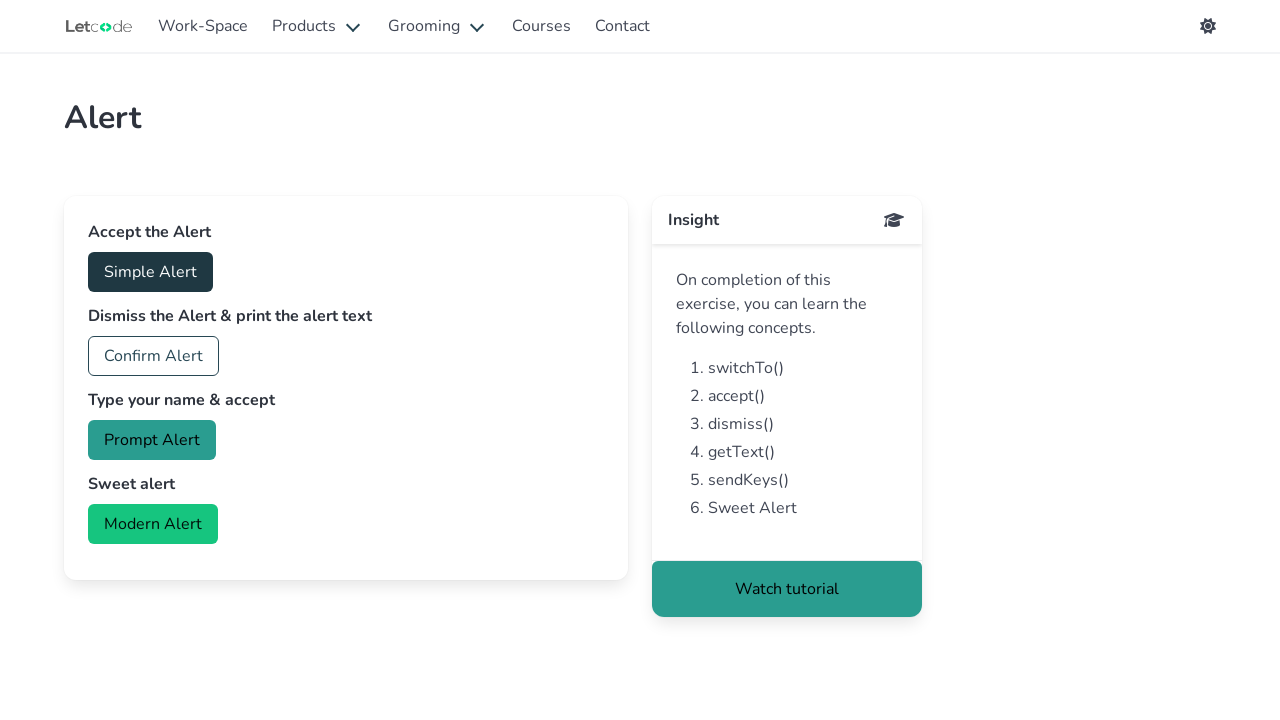

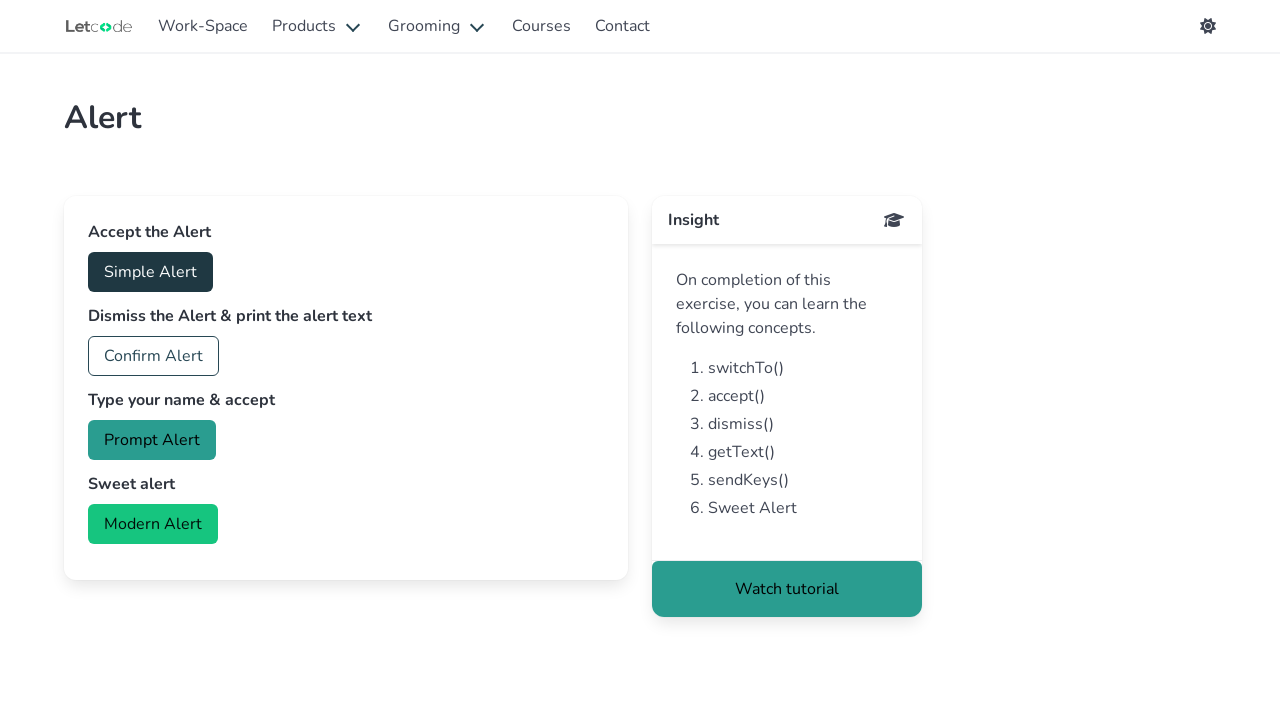